Tests JavaScript alert handling by clicking a button that triggers an alert and dismissing the dialog

Starting URL: https://the-internet.herokuapp.com/javascript_alerts

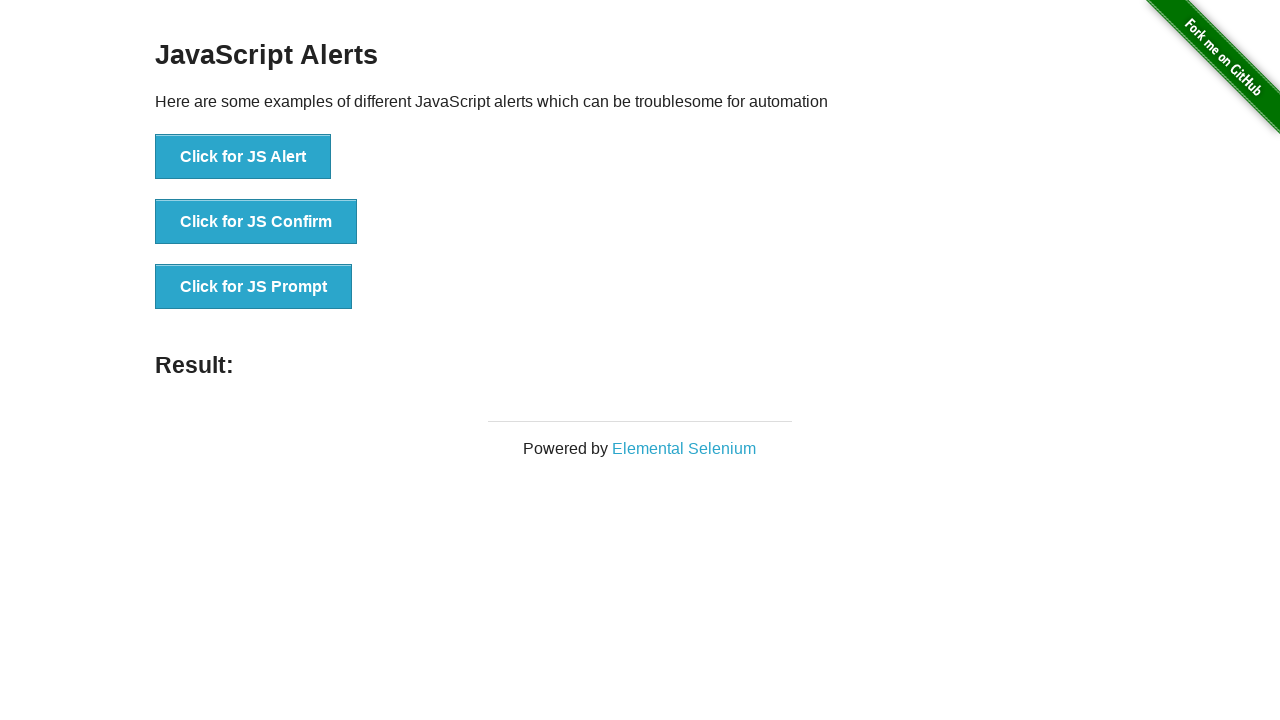

Set up dialog handler to dismiss alerts
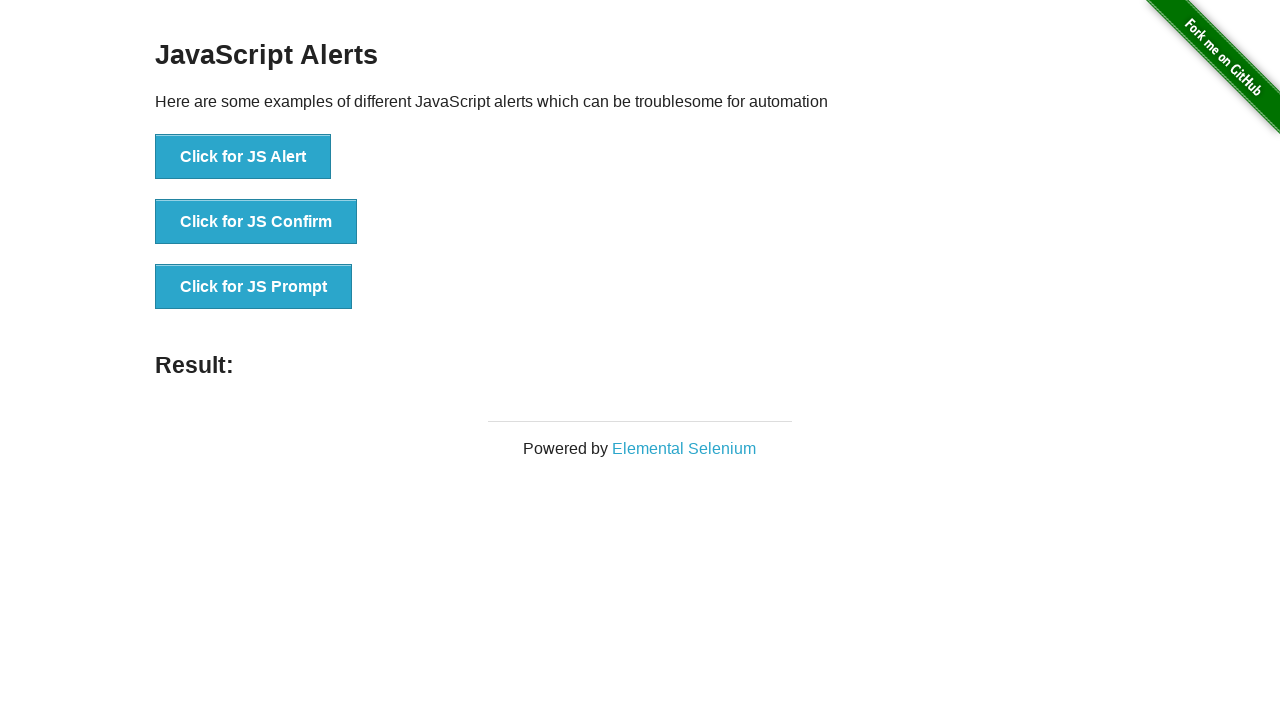

Clicked button to trigger JavaScript alert at (243, 157) on text=Click for JS Alert
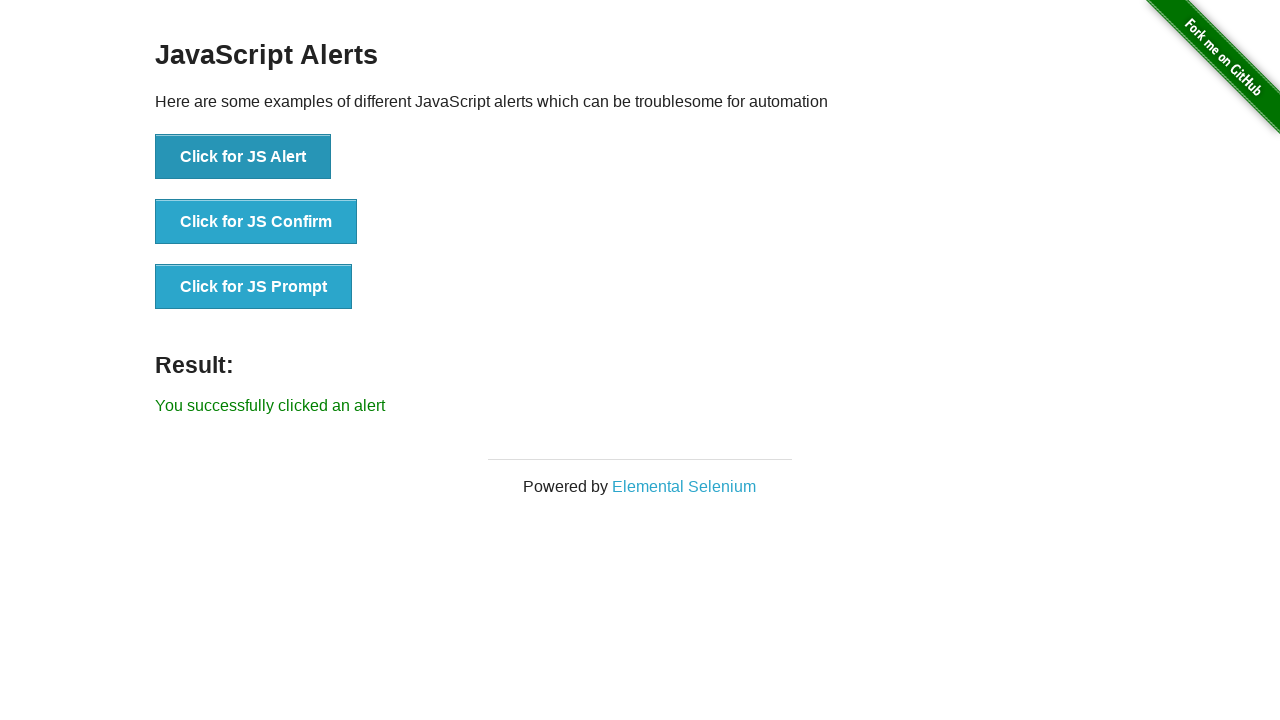

Waited for dialog to be handled and dismissed
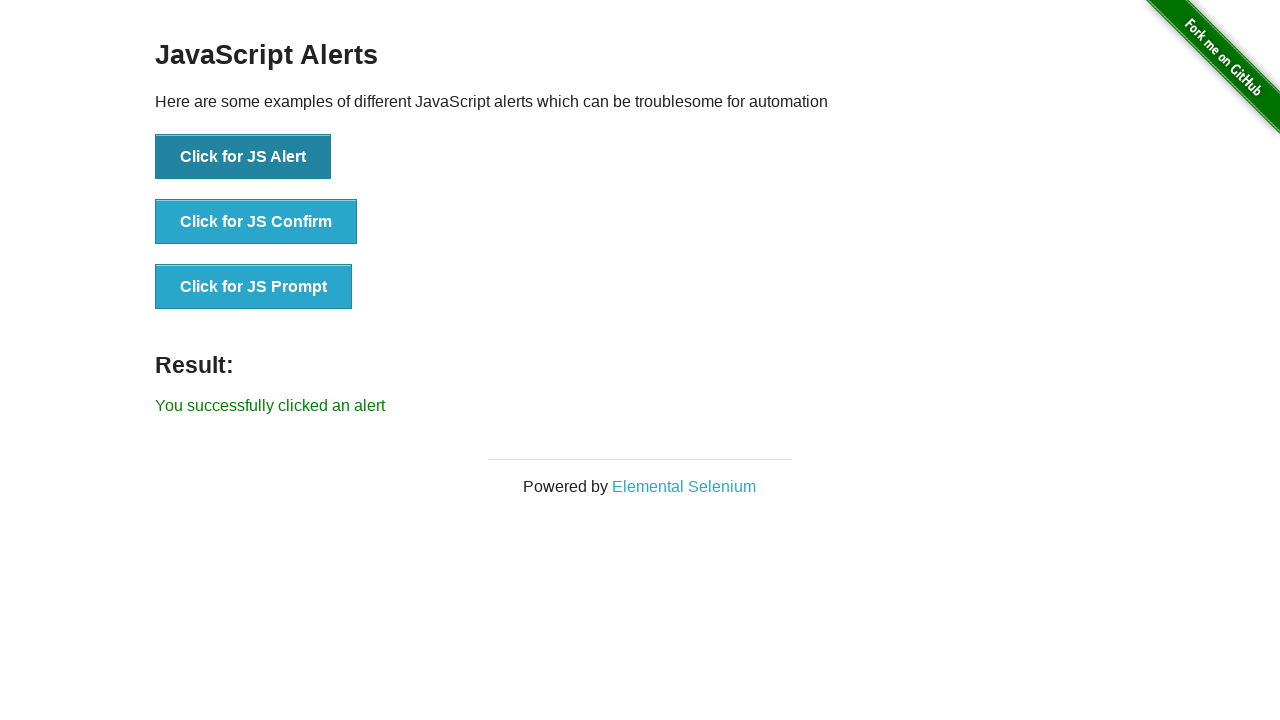

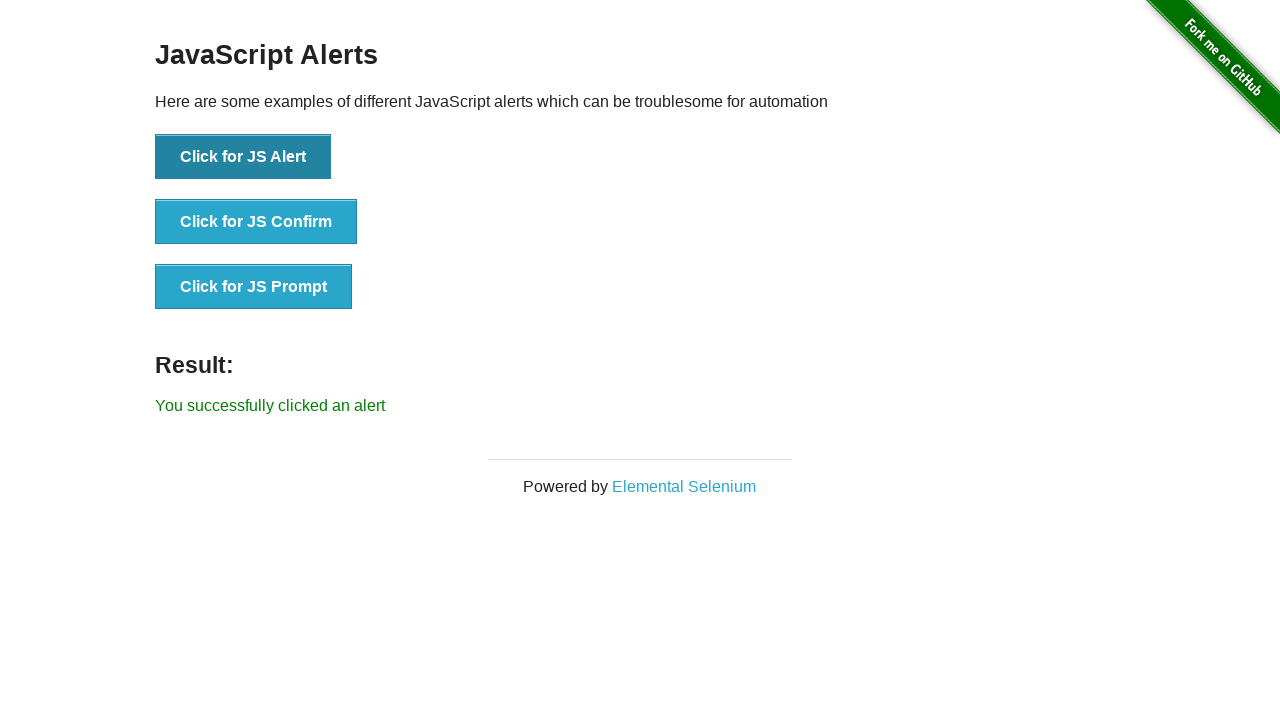